Tests the cases page by clicking on the Essilor case filter and verifying the case content displays correctly.

Starting URL: https://itigris.com/cases

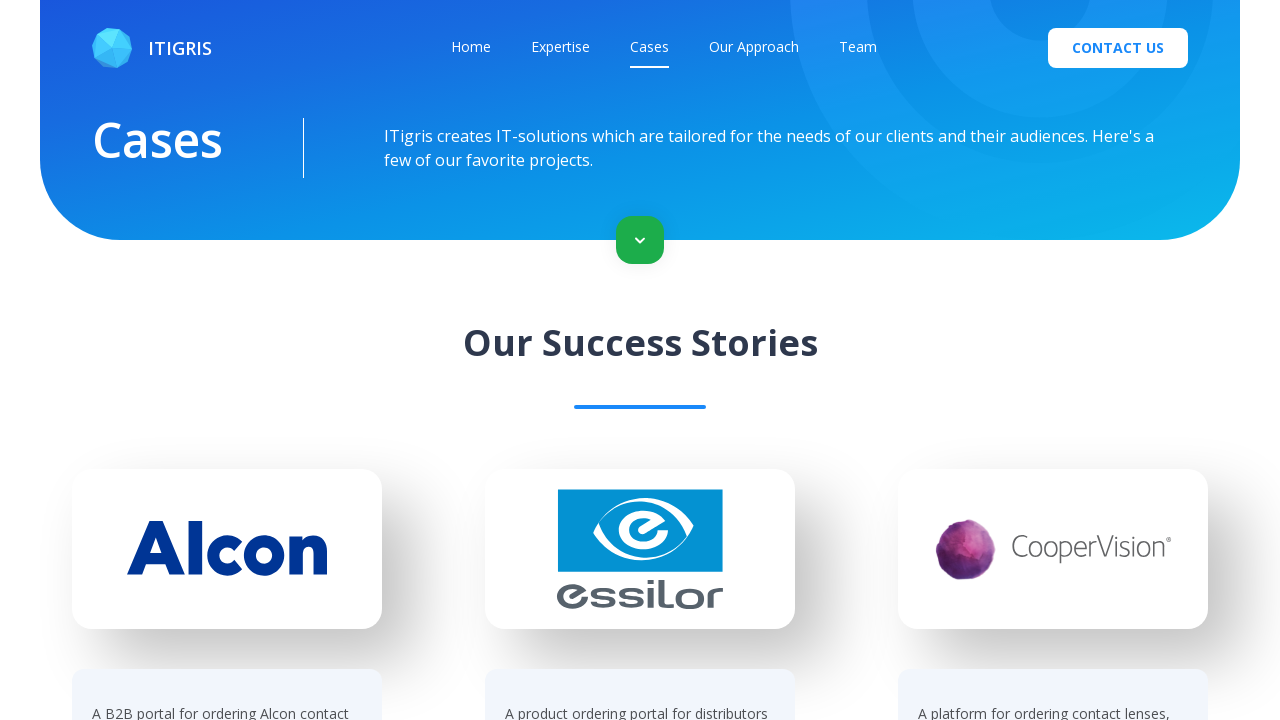

Waited for 'Our Success Stories' heading to be displayed
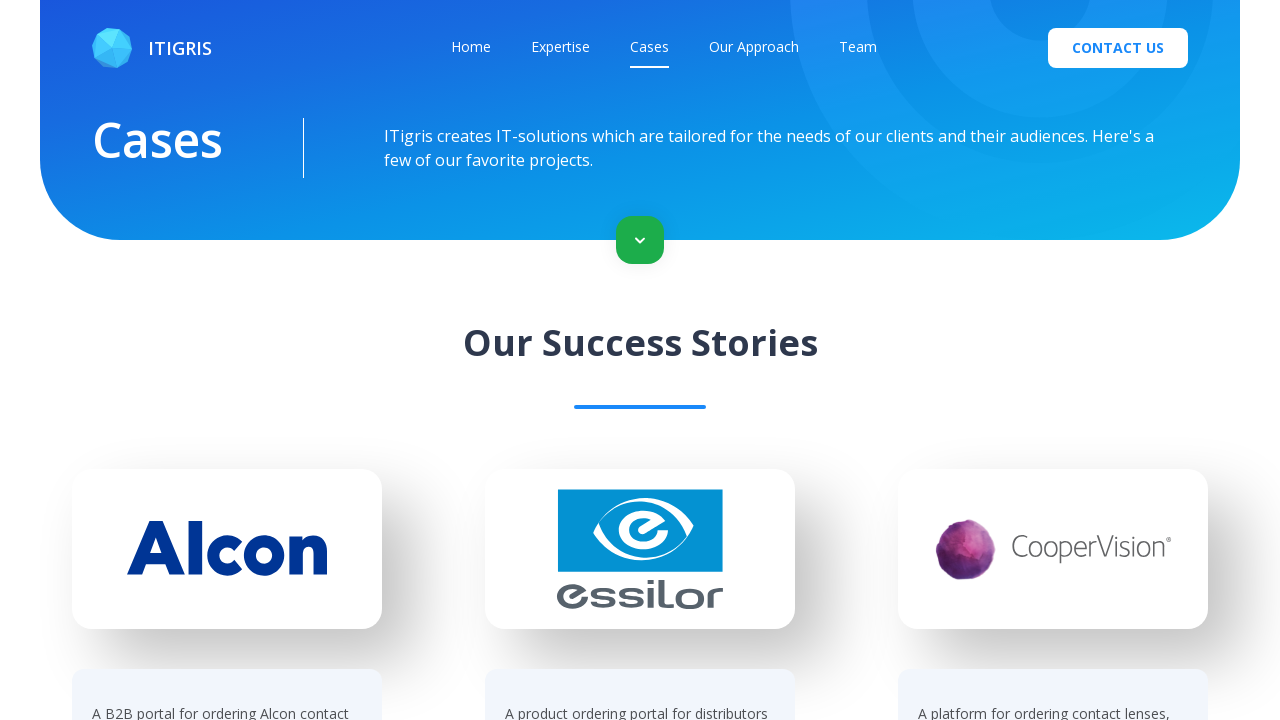

Clicked on Essilor case filter link at (640, 362) on [href='/cases?project=essilor']
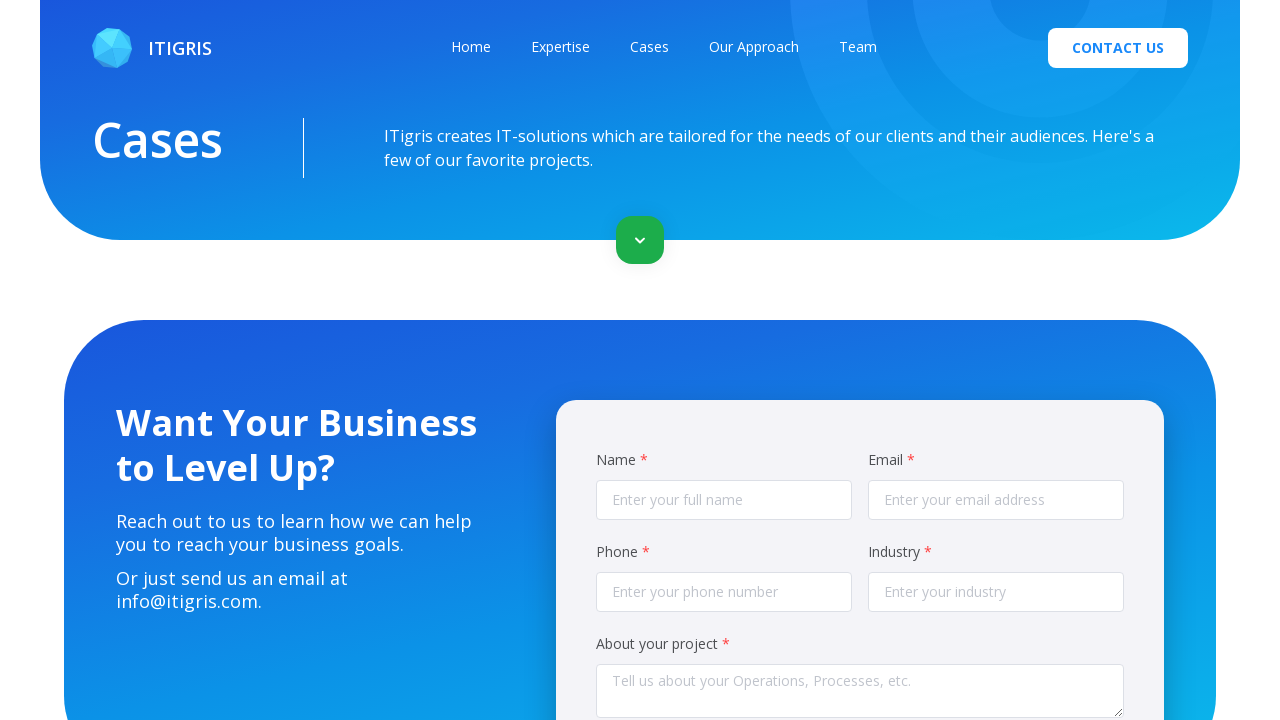

Verified Essilor text is visible in page content
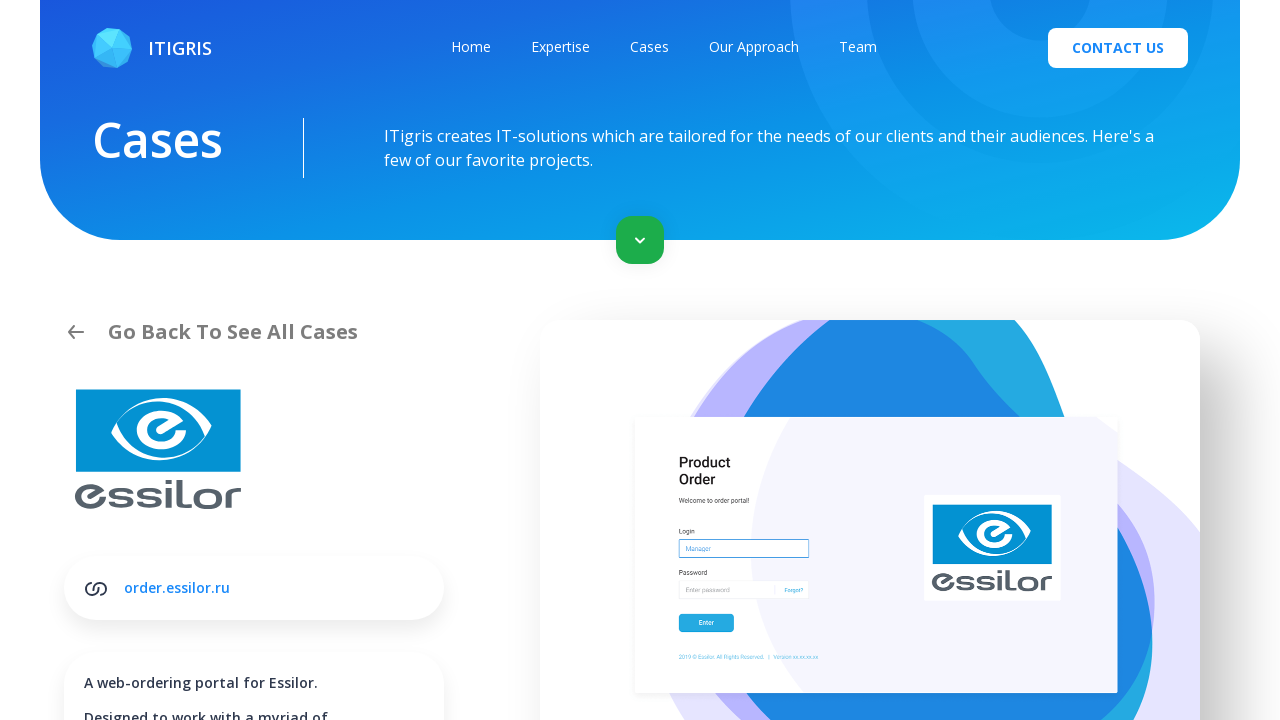

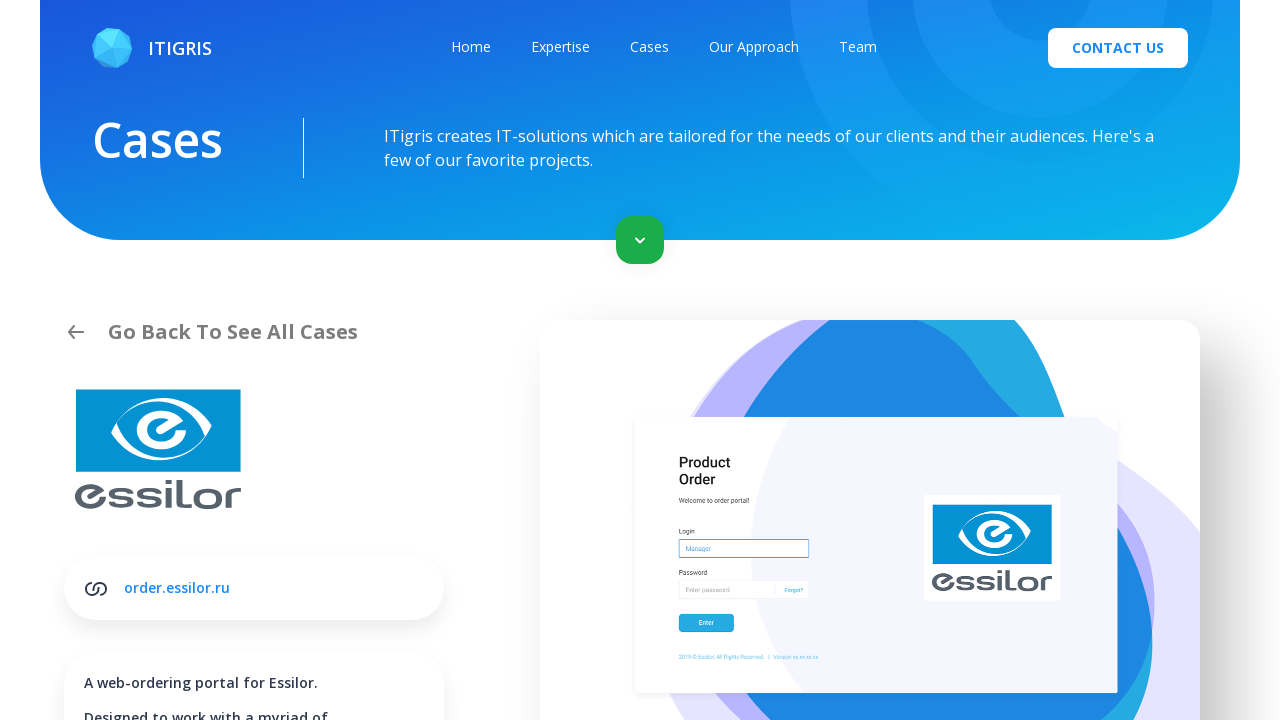